Tests window handling by navigating to a practice page, verifying the page title is "Windows", and clicking a link that opens a new window.

Starting URL: https://practice.cydeo.com/windows

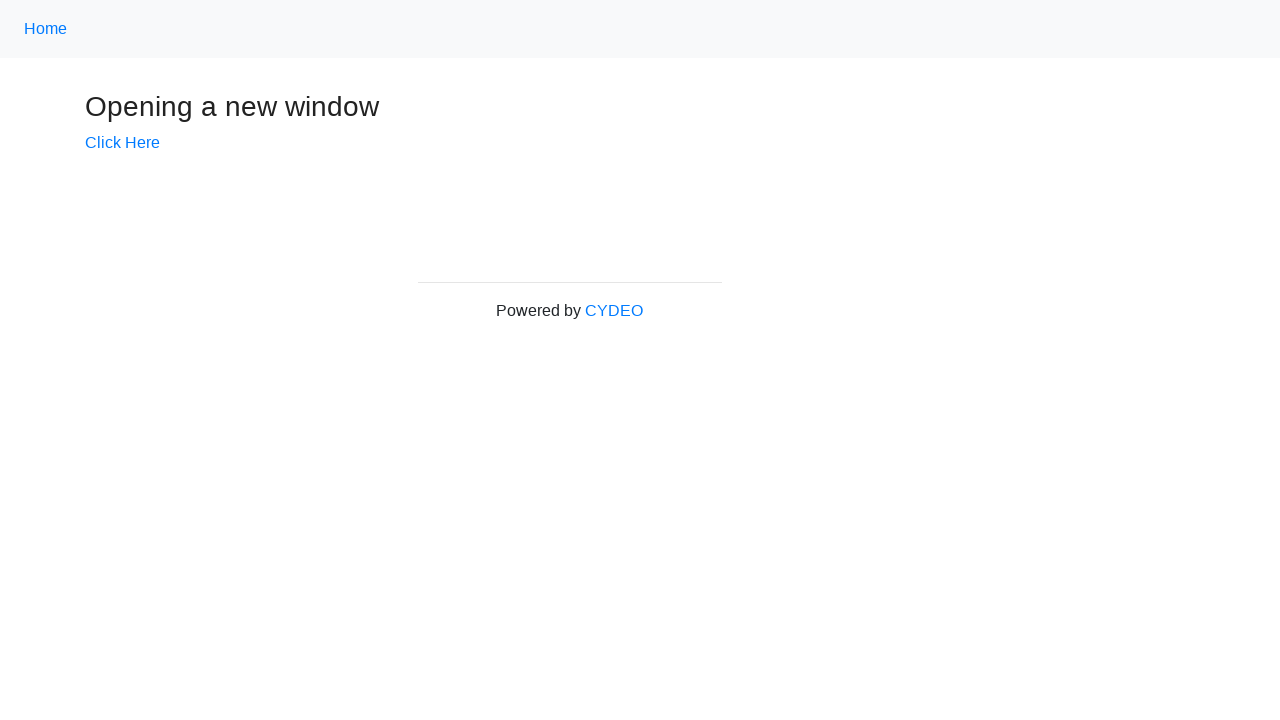

Verified main page title is 'Windows'
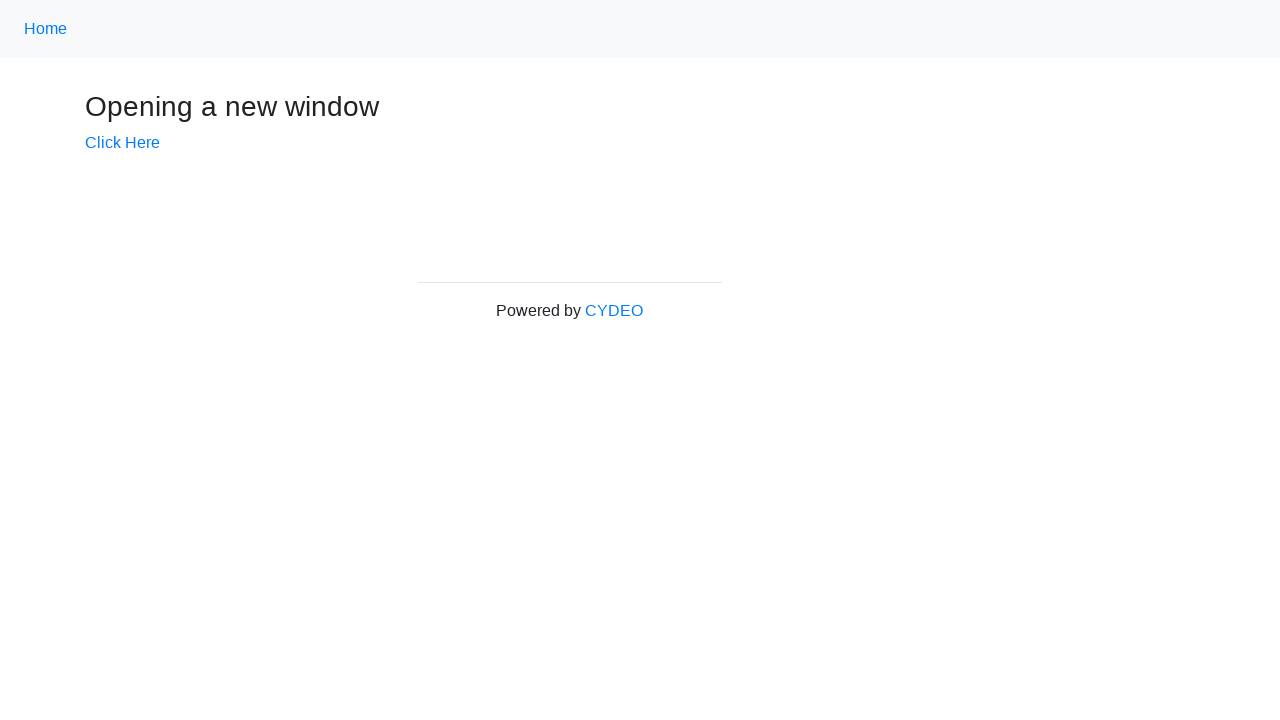

Clicked 'Click Here' link to open new window at (122, 143) on text=Click Here
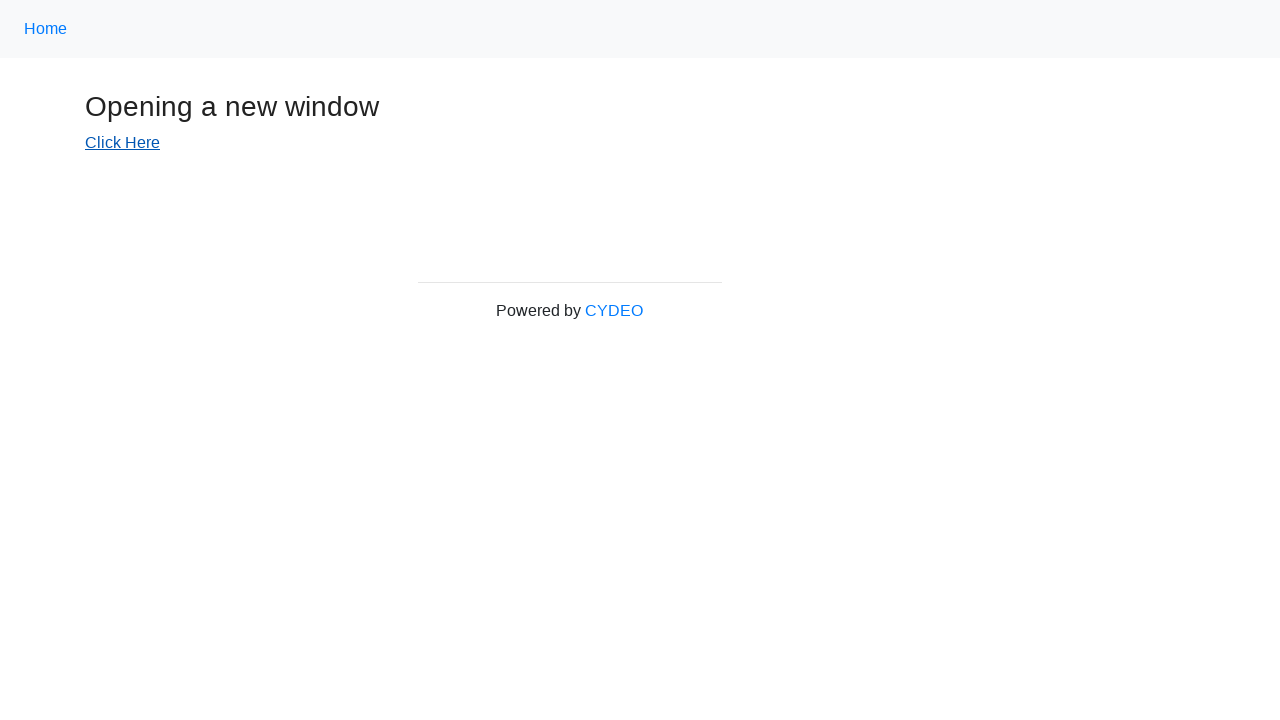

Captured new window page object
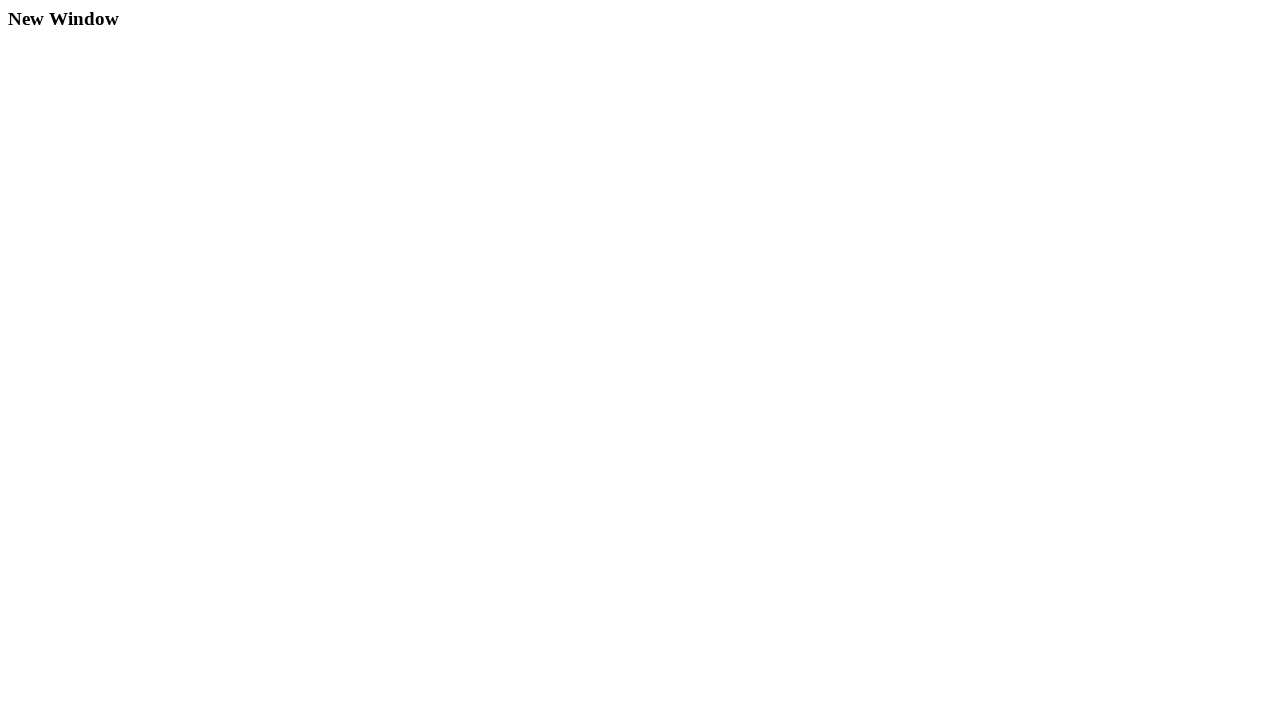

Waited for new window to fully load
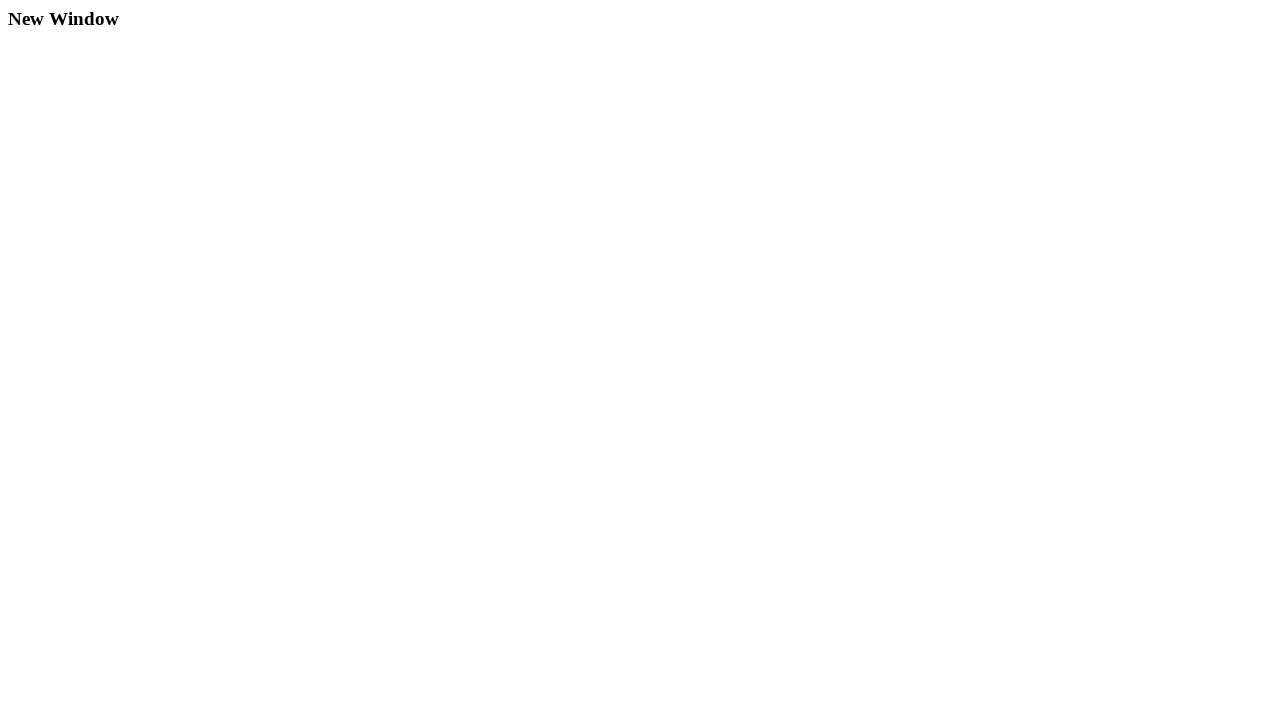

Verified new window title is 'New Window'
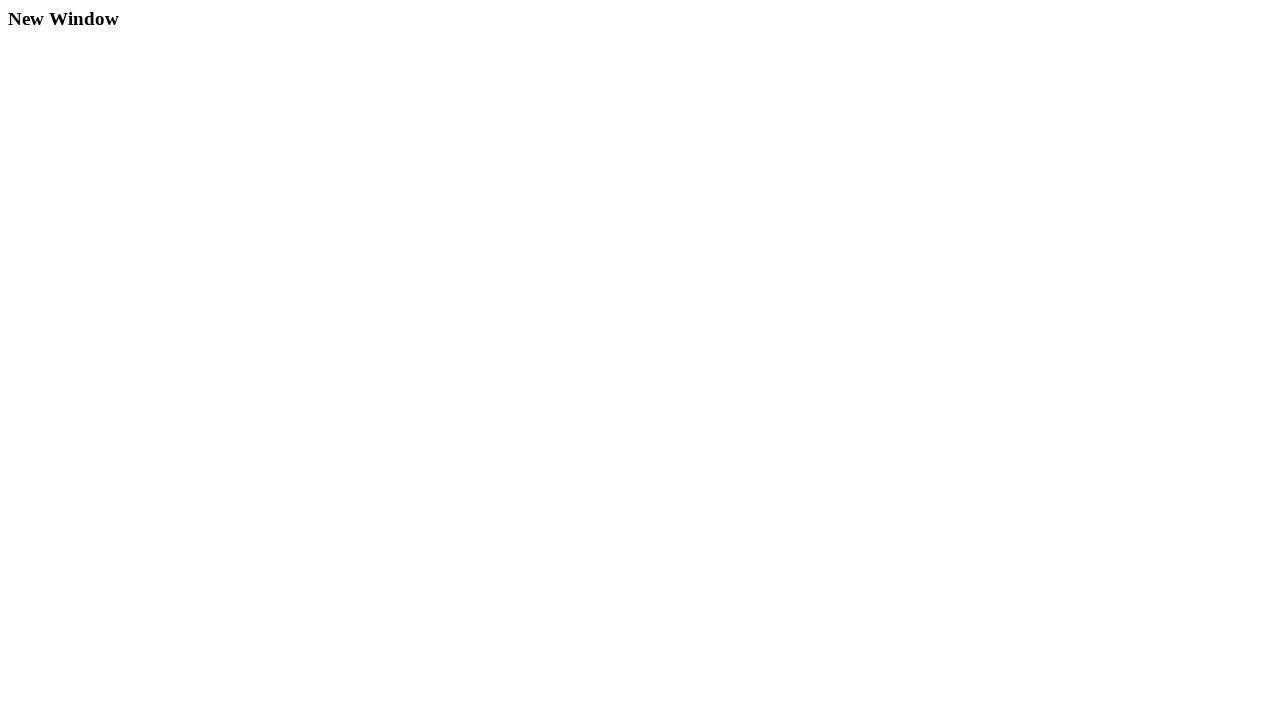

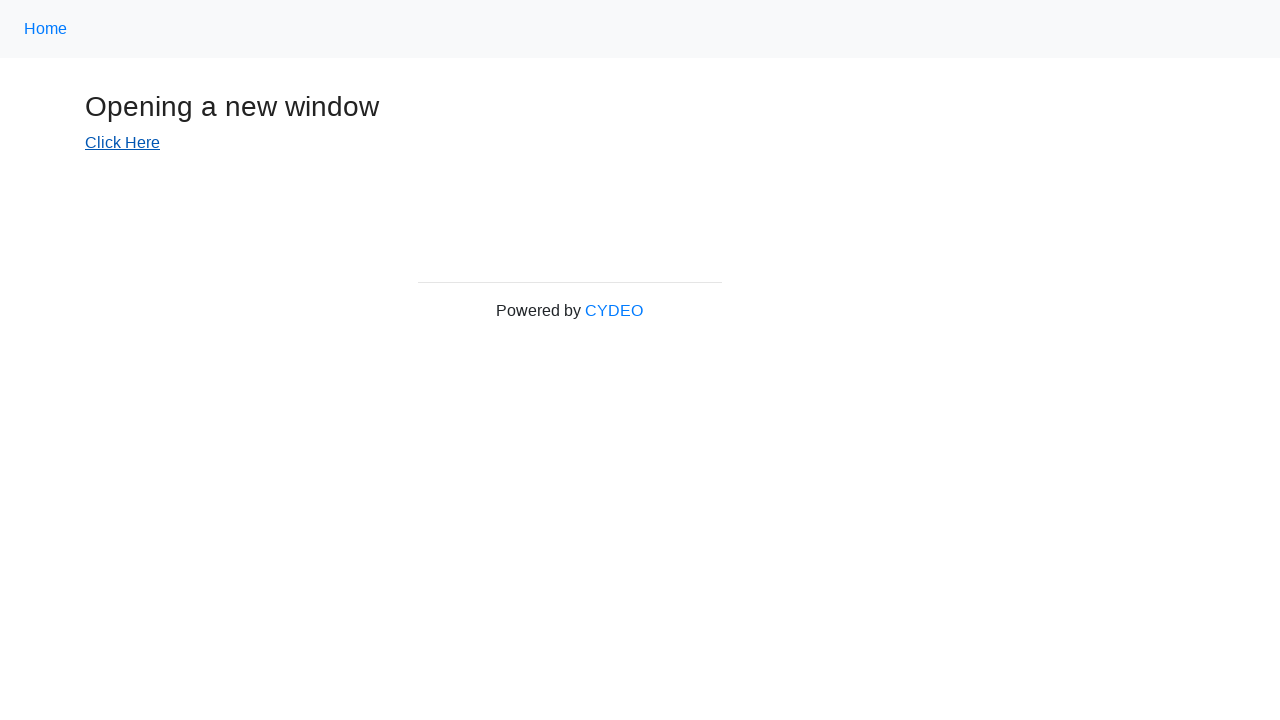